Tests checkbox functionality by clicking a checkbox twice to toggle its state and verifying the selection status

Starting URL: https://rahulshettyacademy.com/AutomationPractice/

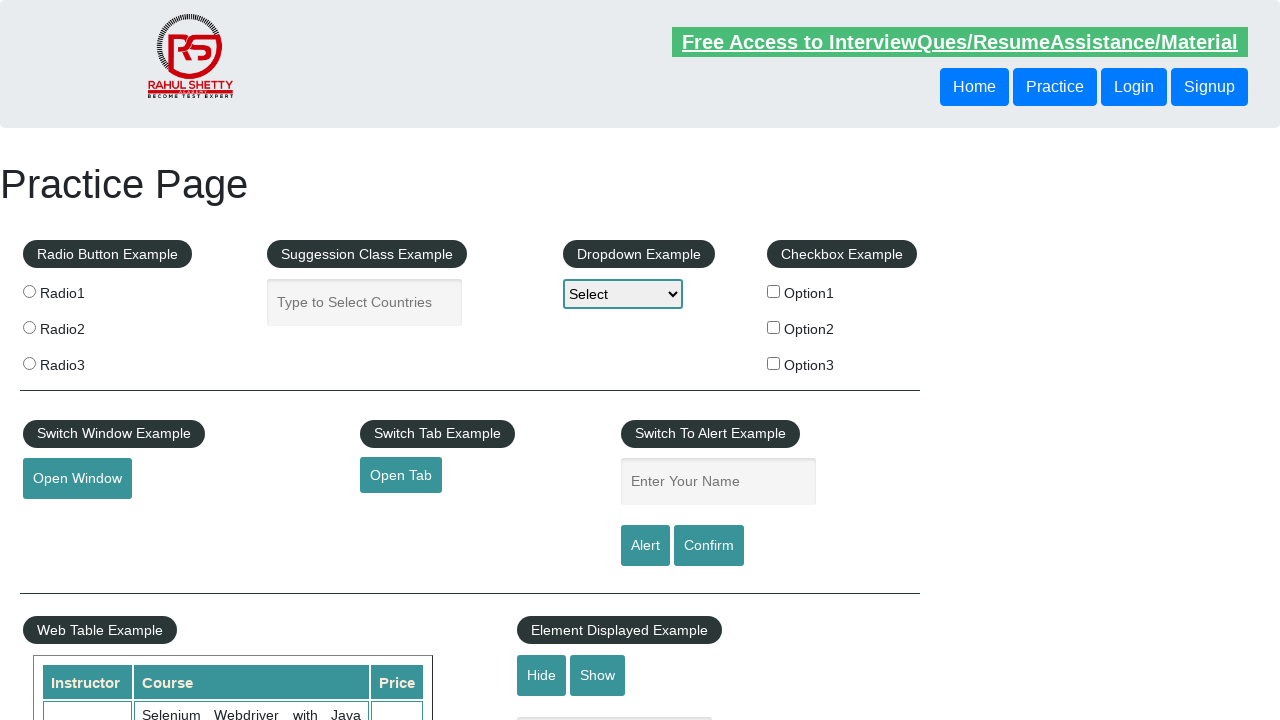

Clicked checkbox to select it at (774, 291) on input#checkBoxOption1
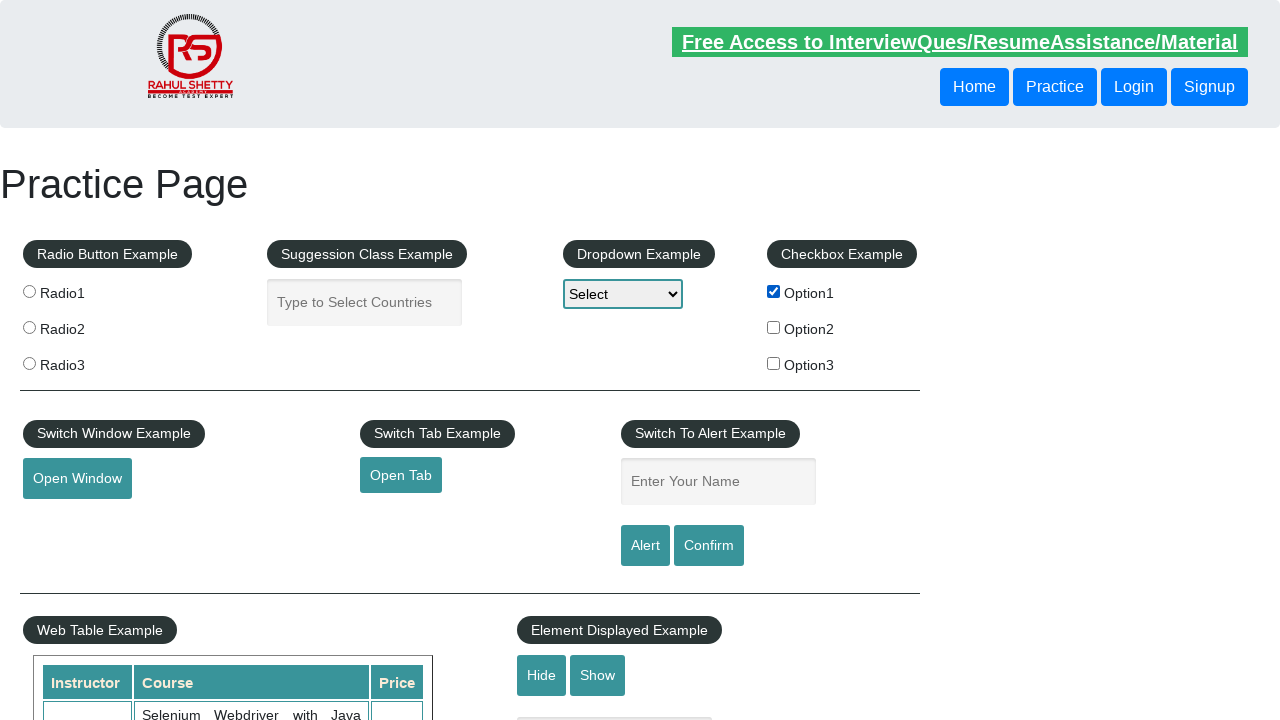

Verified checkbox is selected: True
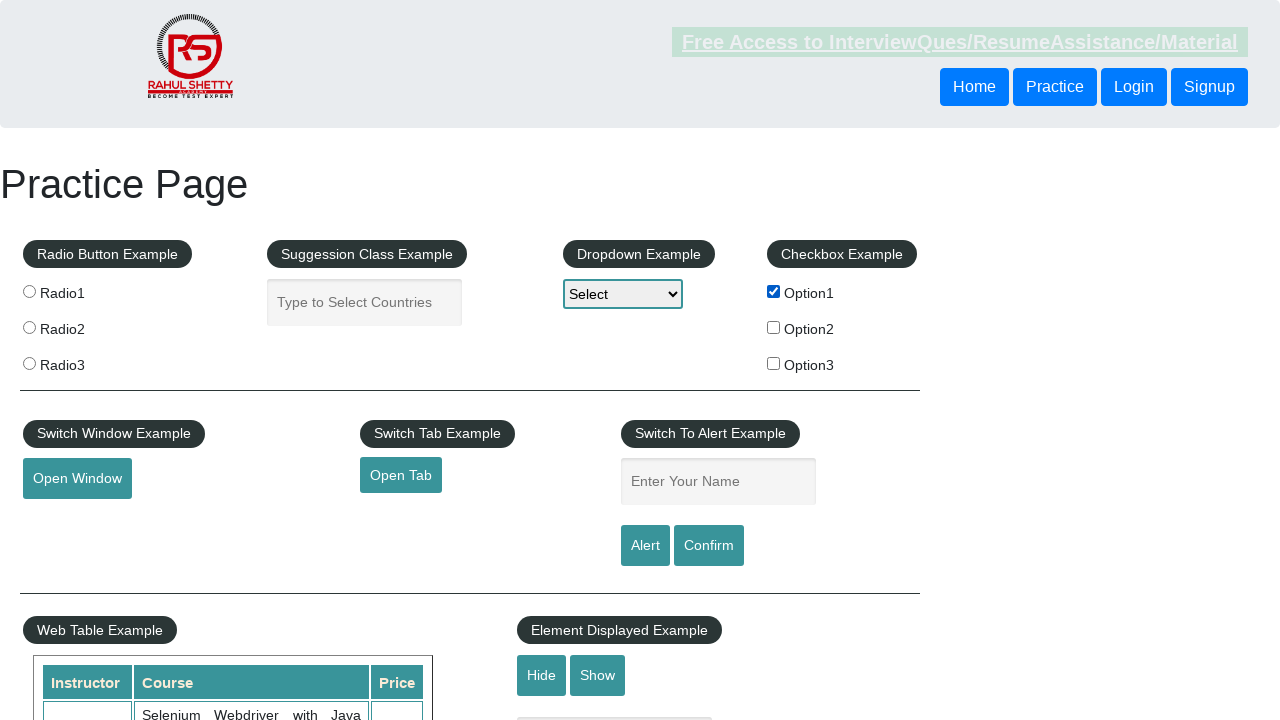

Clicked checkbox again to deselect it at (774, 291) on input#checkBoxOption1
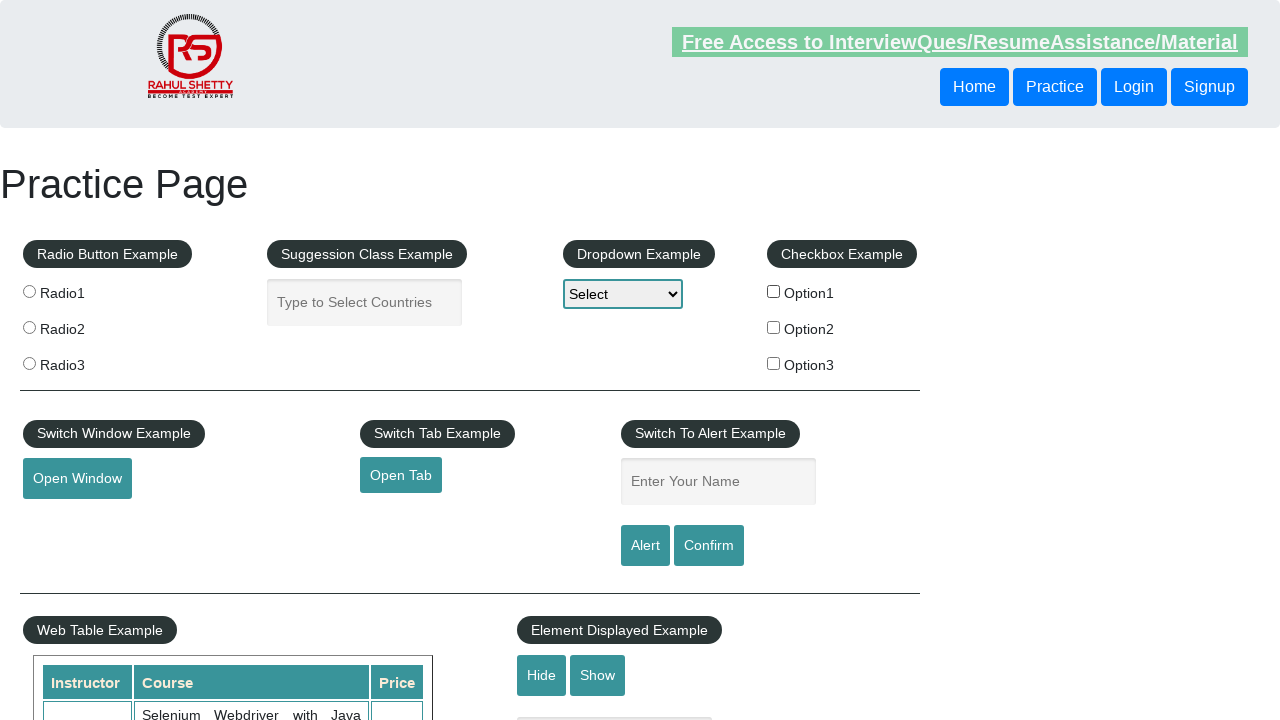

Verified checkbox is deselected: False
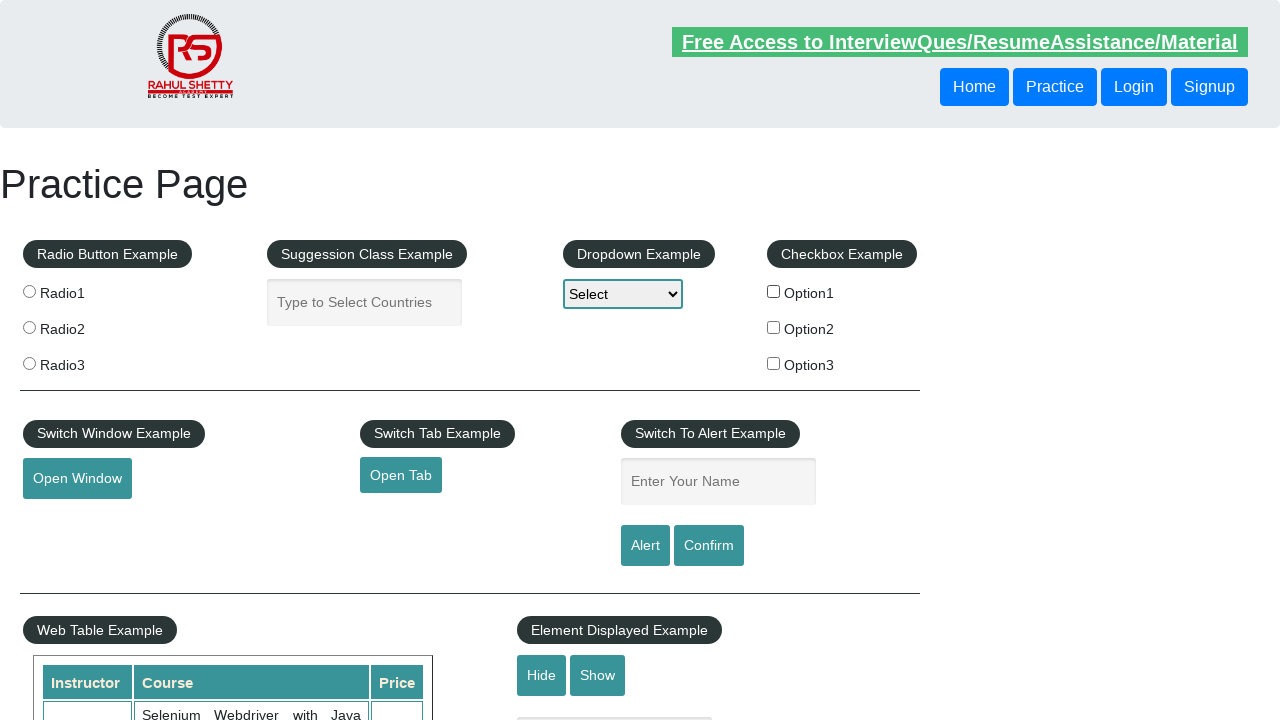

Counted total checkboxes on page: 3
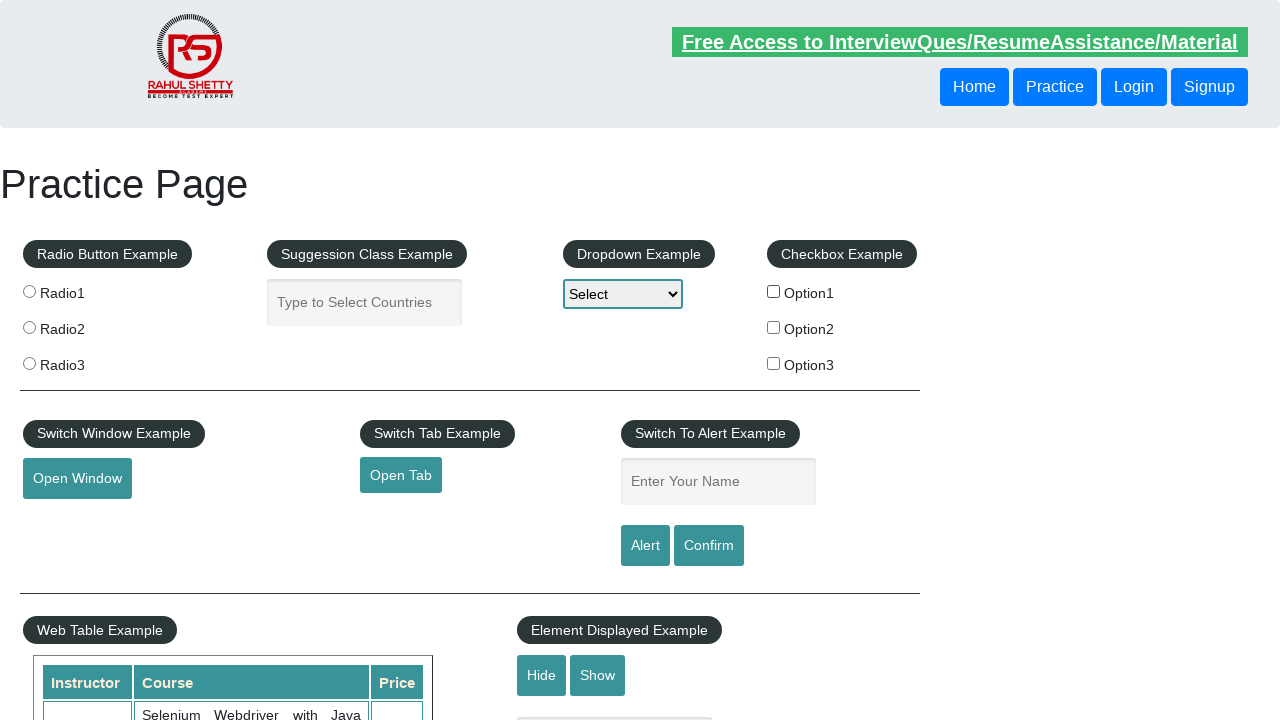

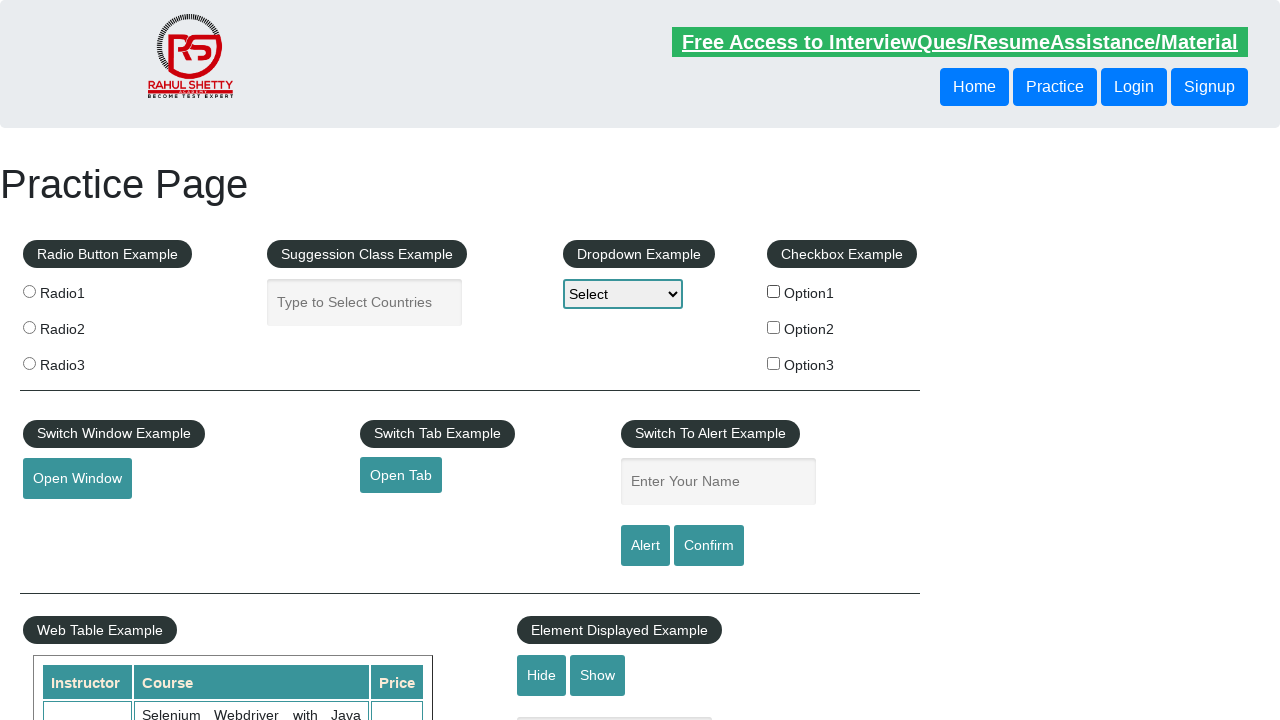